Tests payment form submission with a valid card number that results in a Confirmed status, verifying payment details are displayed correctly.

Starting URL: https://sandbox.cardpay.com/MI/cardpayment2.html?orderXml=PE9SREVSIFdBTExFVF9JRD0nODI5OScgT1JERVJfTlVNQkVSPSc0NTgyMTEnIEFNT1VOVD0nMjkxLjg2JyBDVVJSRU5DWT0nRVVSJyAgRU1BSUw9J2N1c3RvbWVyQGV4YW1wbGUuY29tJz4KPEFERFJFU1MgQ09VTlRSWT0nVVNBJyBTVEFURT0nTlknIFpJUD0nMTAwMDEnIENJVFk9J05ZJyBTVFJFRVQ9JzY3NyBTVFJFRVQnIFBIT05FPSc4NzY5OTA5MCcgVFlQRT0nQklMTElORycvPgo8L09SREVSPg==&sha512=998150a2b27484b776a1628bfe7505a9cb430f276dfa35b14315c1c8f03381a90490f6608f0dcff789273e05926cd782e1bb941418a9673f43c47595aa7b8b0d

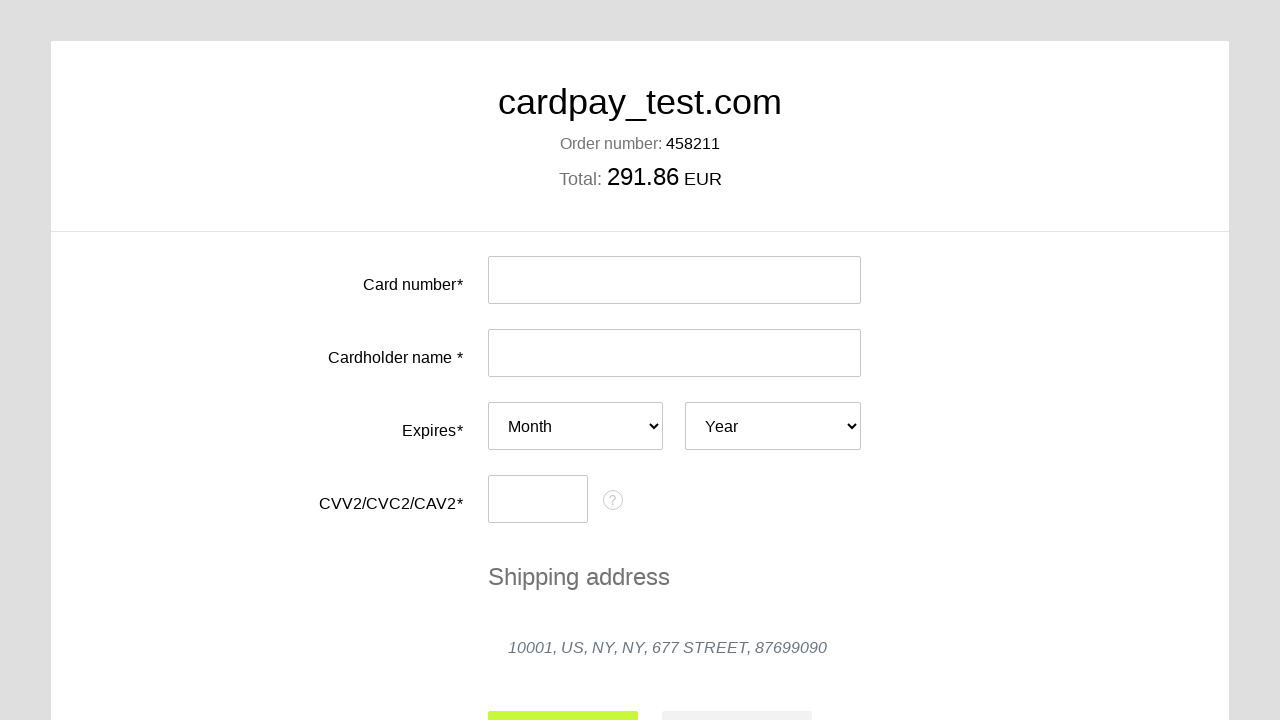

Clicked card number input field at (674, 280) on #input-card-number
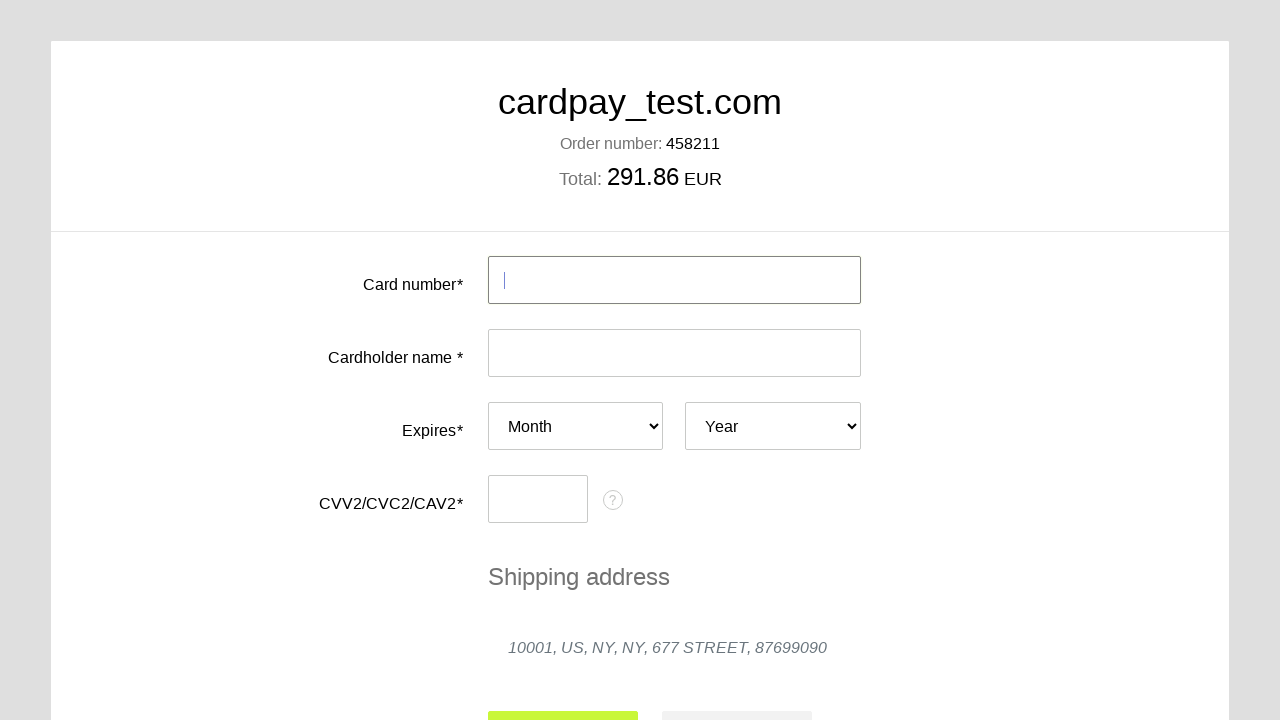

Filled card number field with valid test card 4000 0000 0000 0036 on #input-card-number
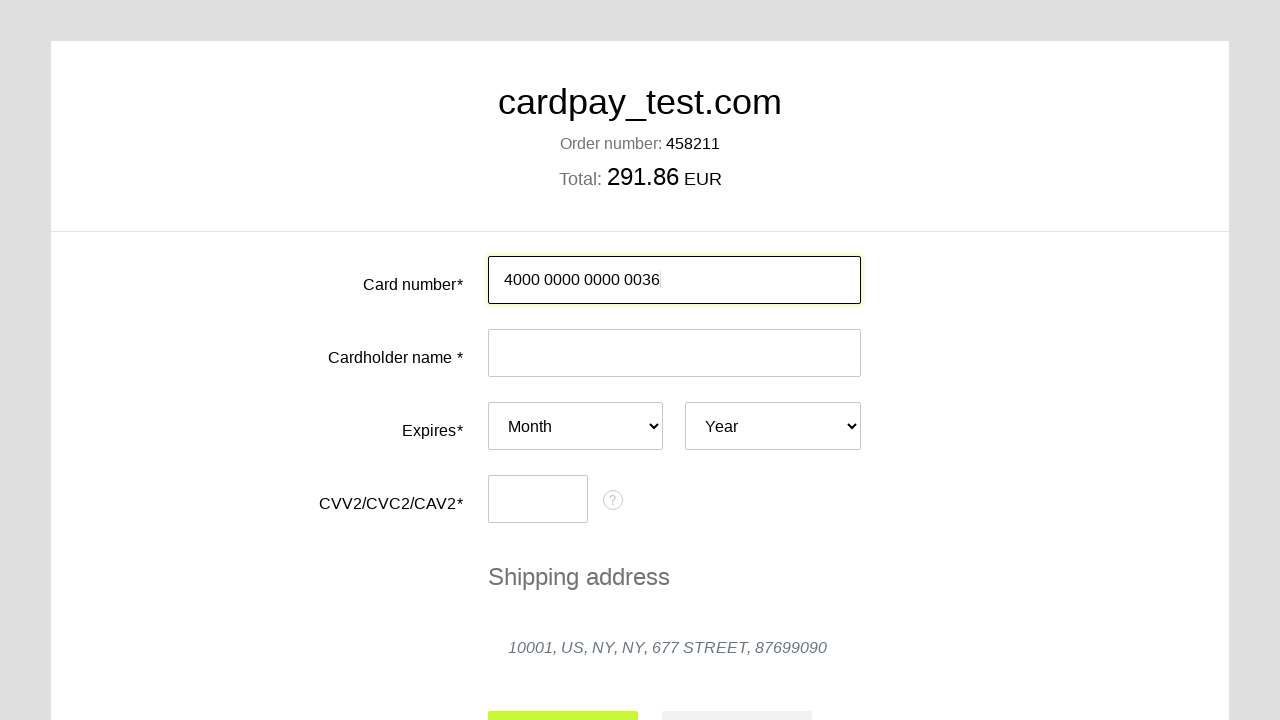

Clicked cardholder name input field at (674, 353) on #input-card-holder
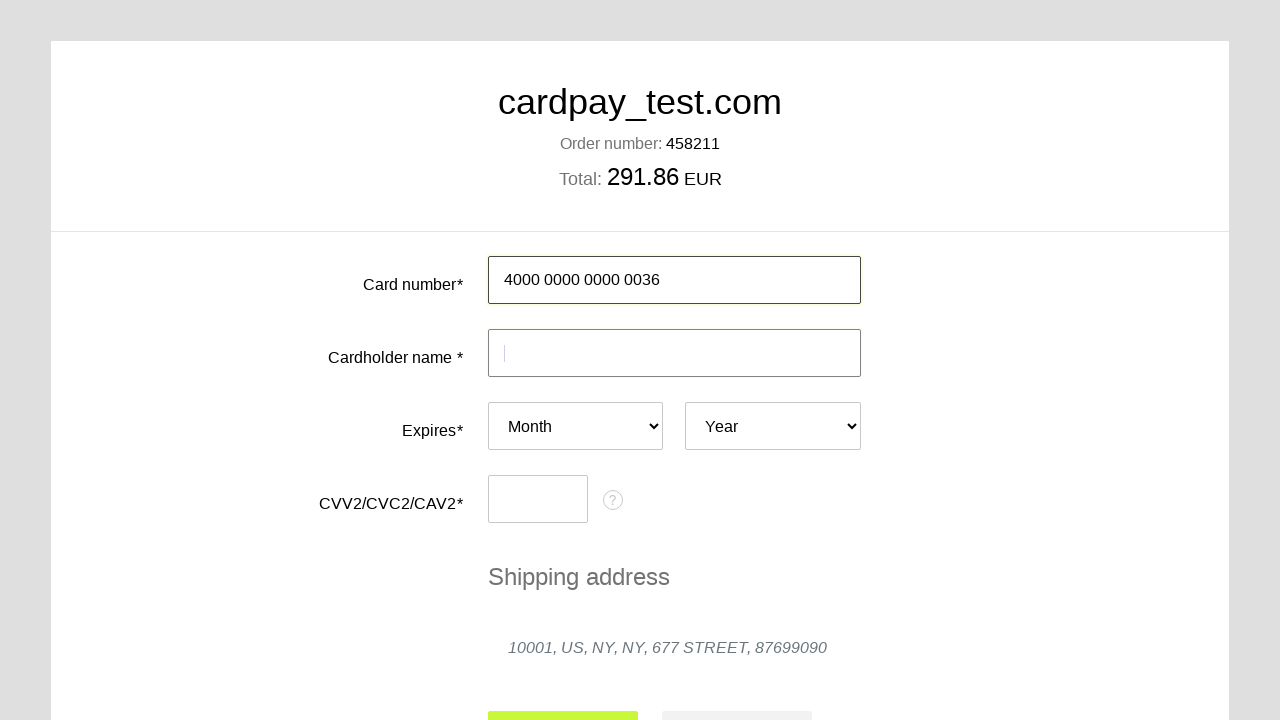

Filled cardholder name with 'JACK DALOS' on #input-card-holder
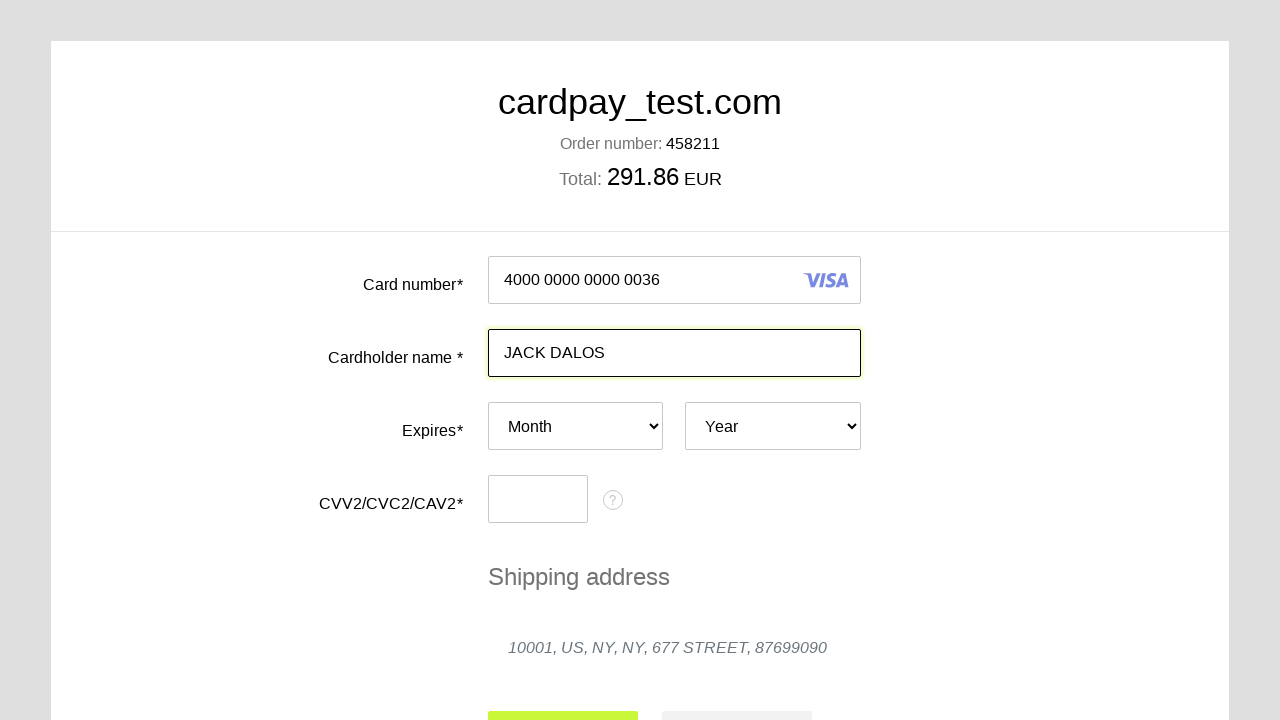

Selected expiration month June (06) on #card-expires-month
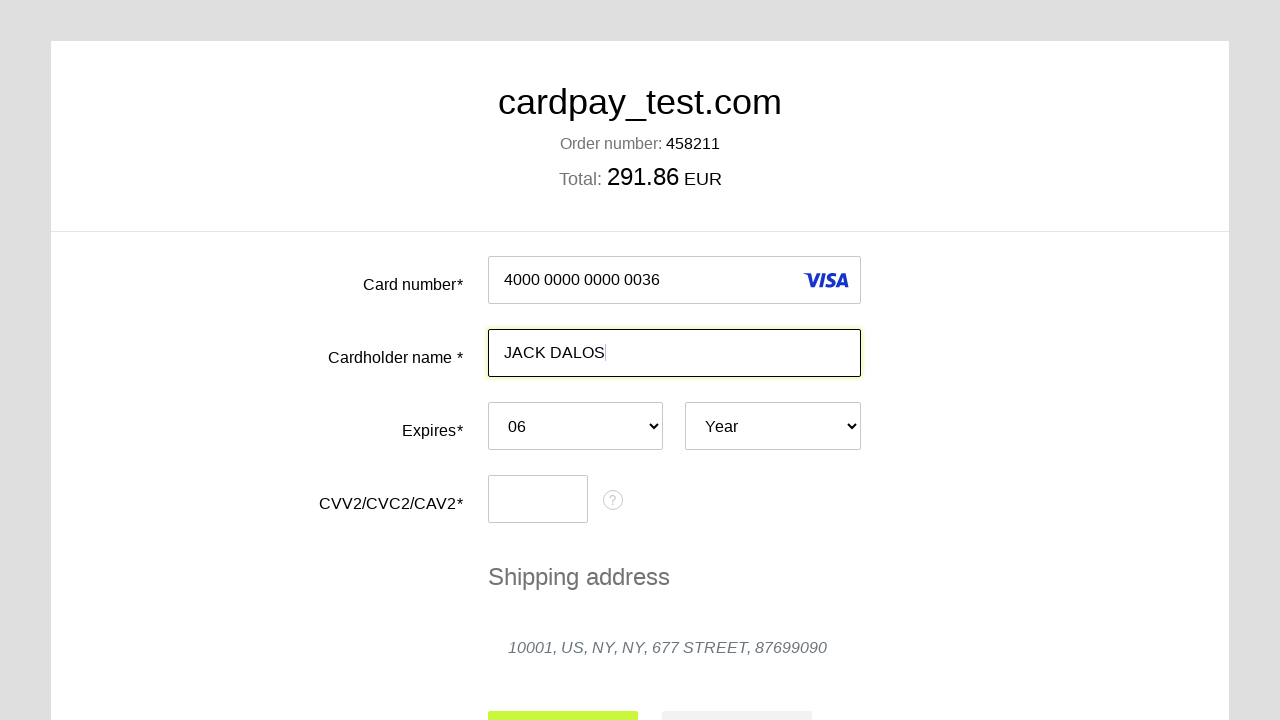

Selected expiration year 2026 on #card-expires-year
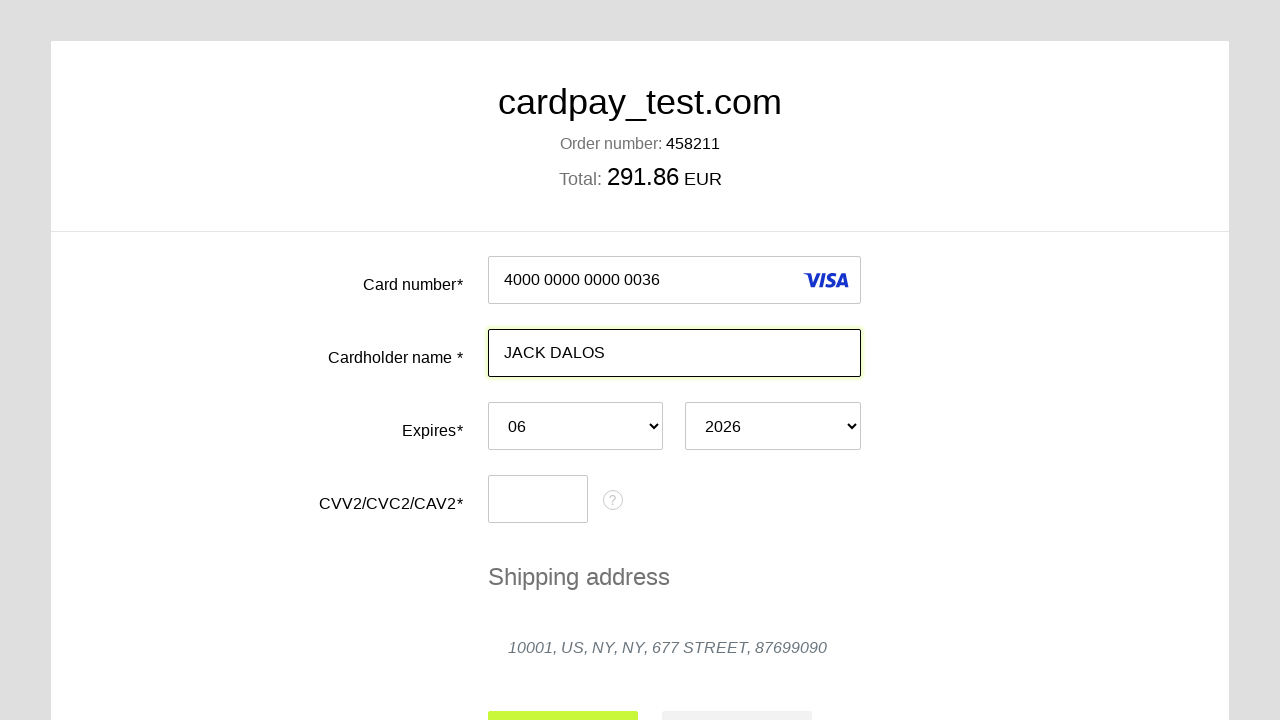

Clicked CVC input field at (538, 499) on #input-card-cvc
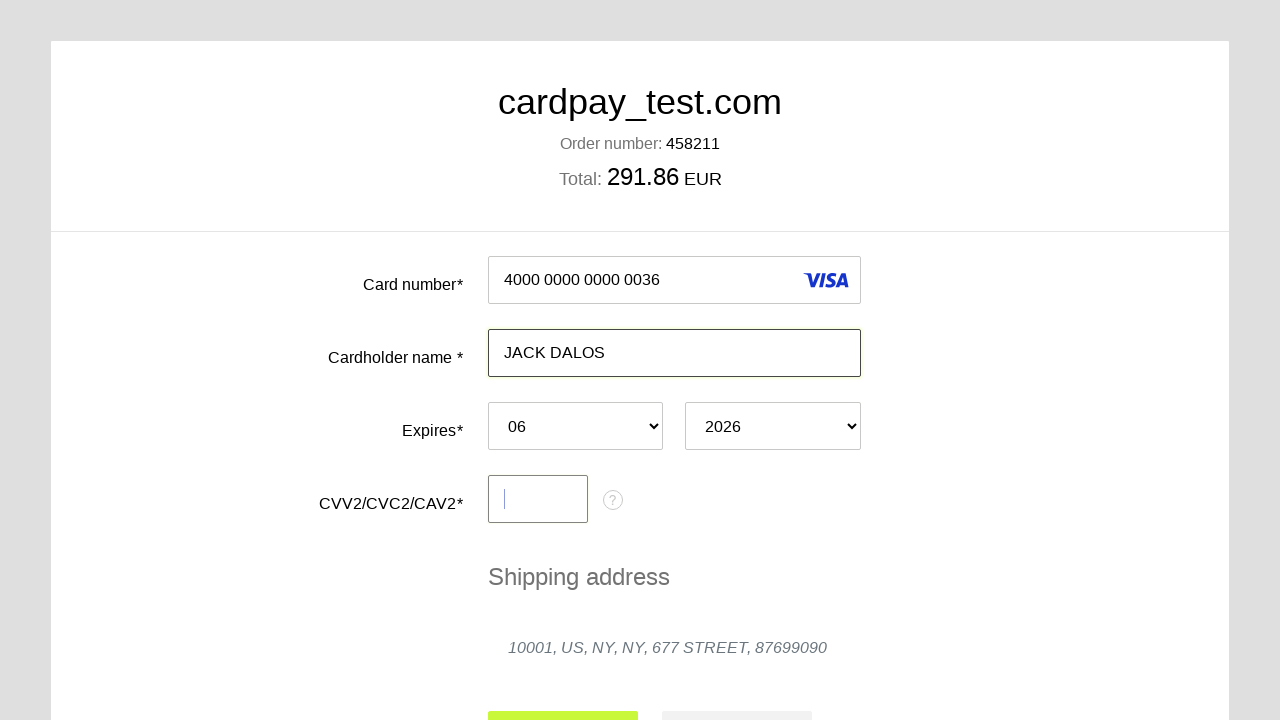

Filled CVC field with '659' on #input-card-cvc
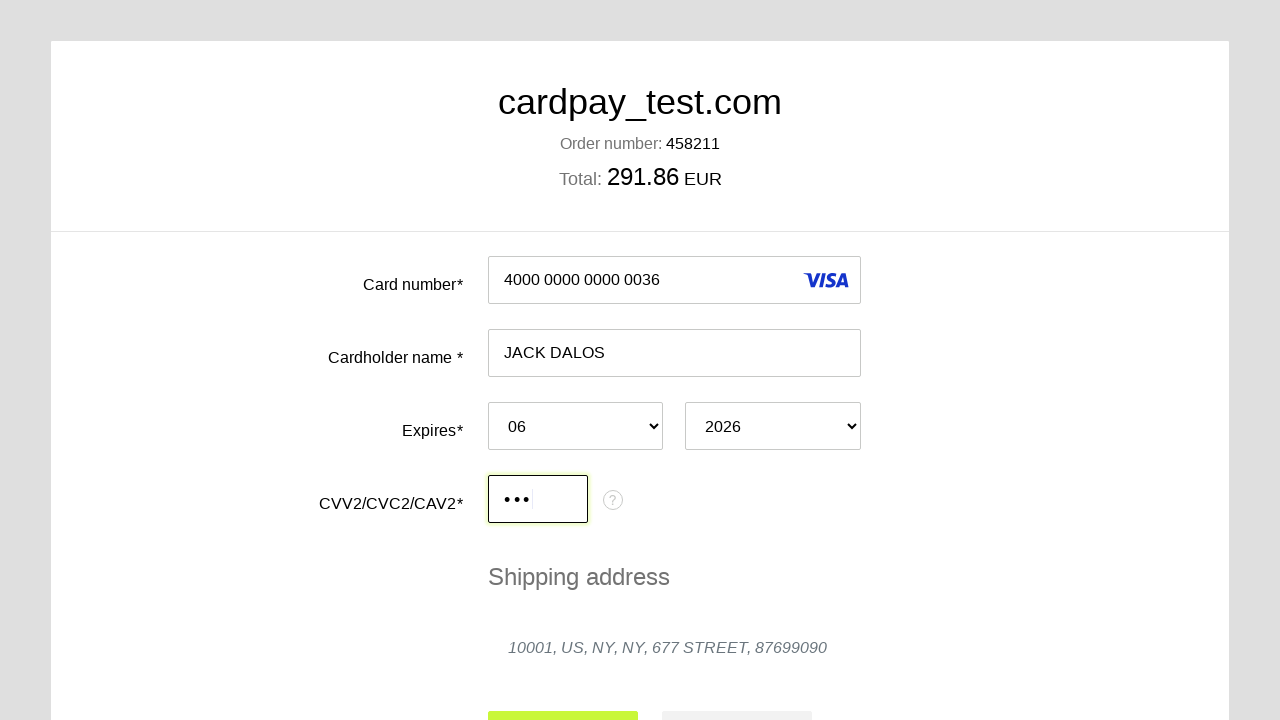

Clicked submit button to process payment at (563, 696) on #action-submit
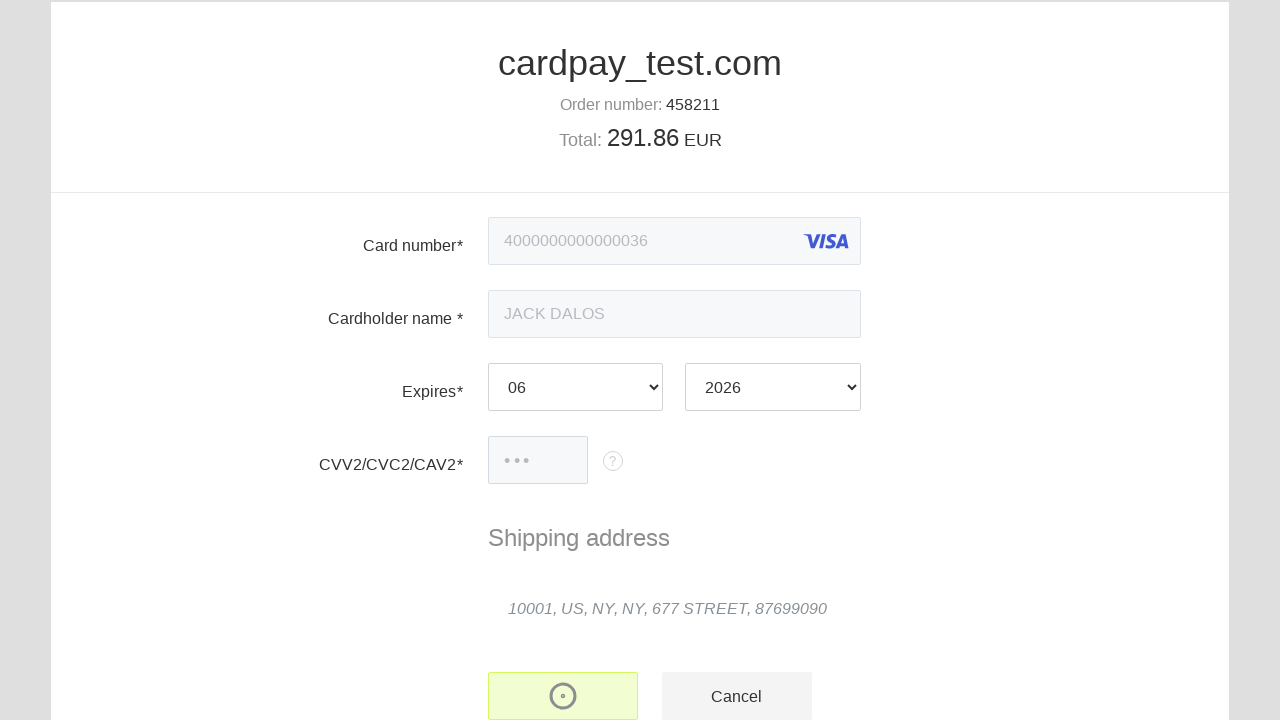

Payment status element loaded, confirming Confirmed status display
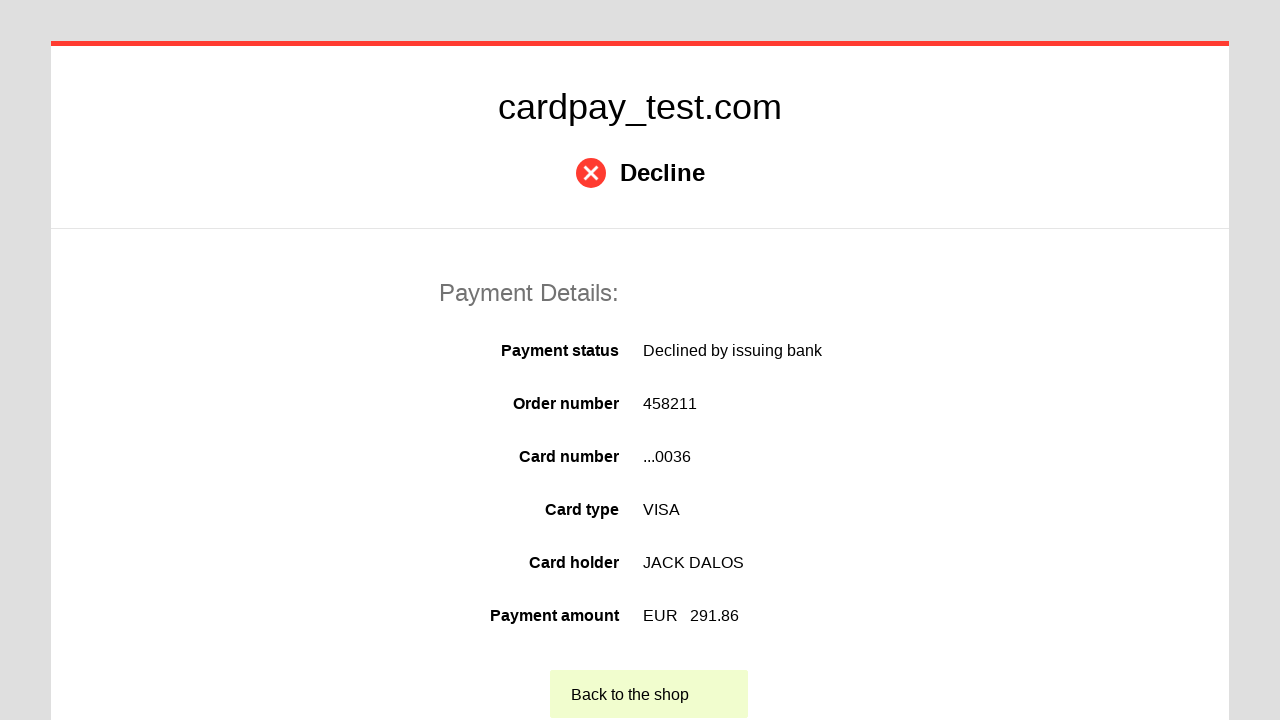

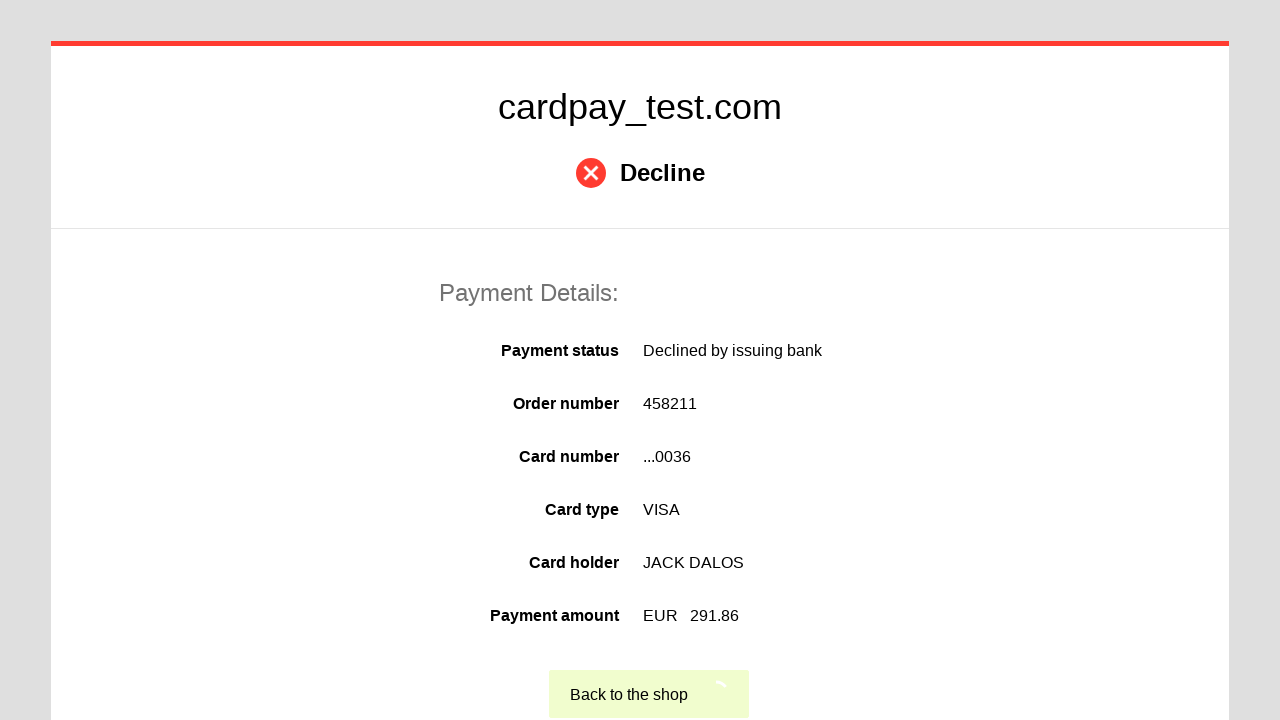